Tests horizontal slider by dragging the slider element

Starting URL: https://the-internet.herokuapp.com/

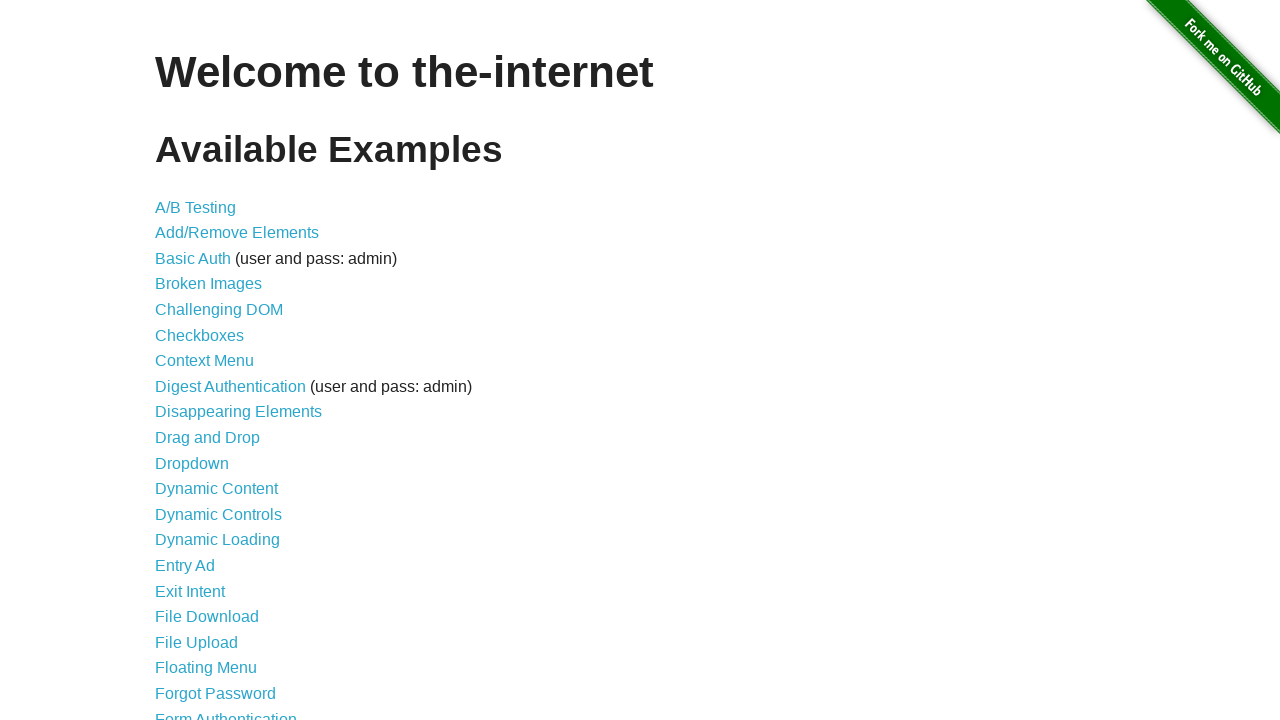

Clicked on Horizontal Slider link at (214, 361) on text=Horizontal Slider
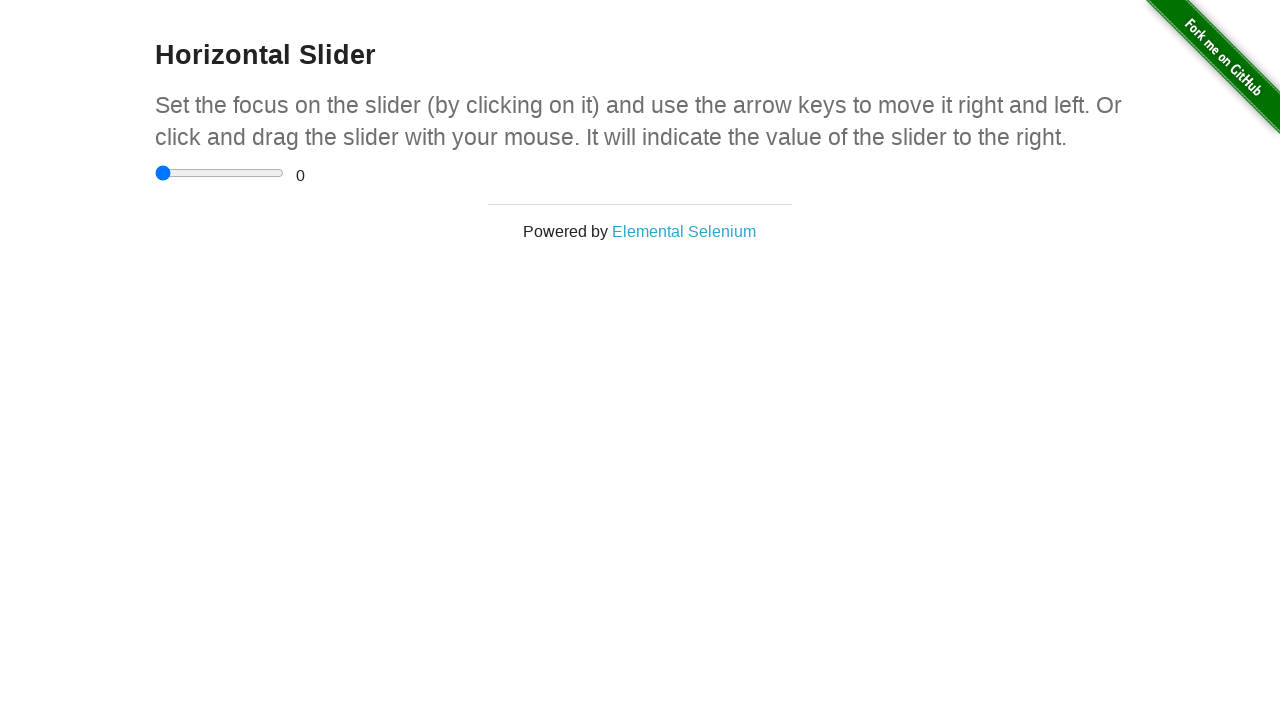

Located the horizontal slider element
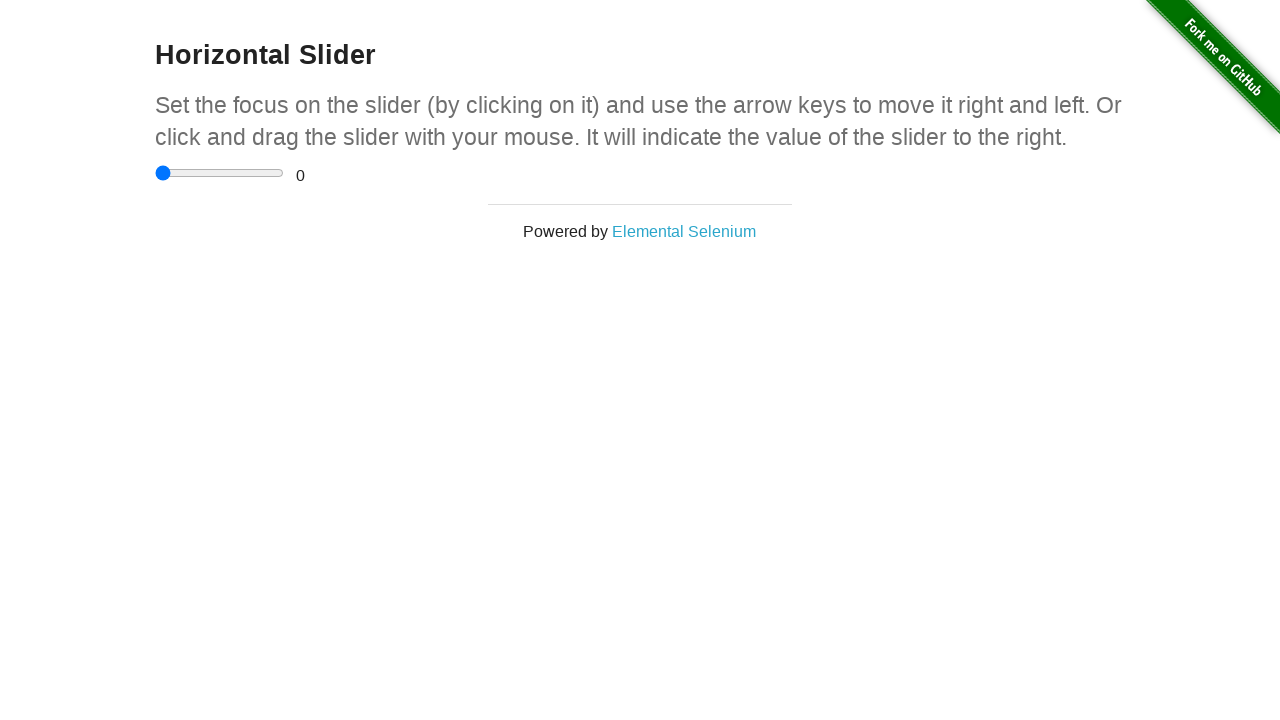

Dragged the slider horizontally to the right by 50 pixels at (205, 165)
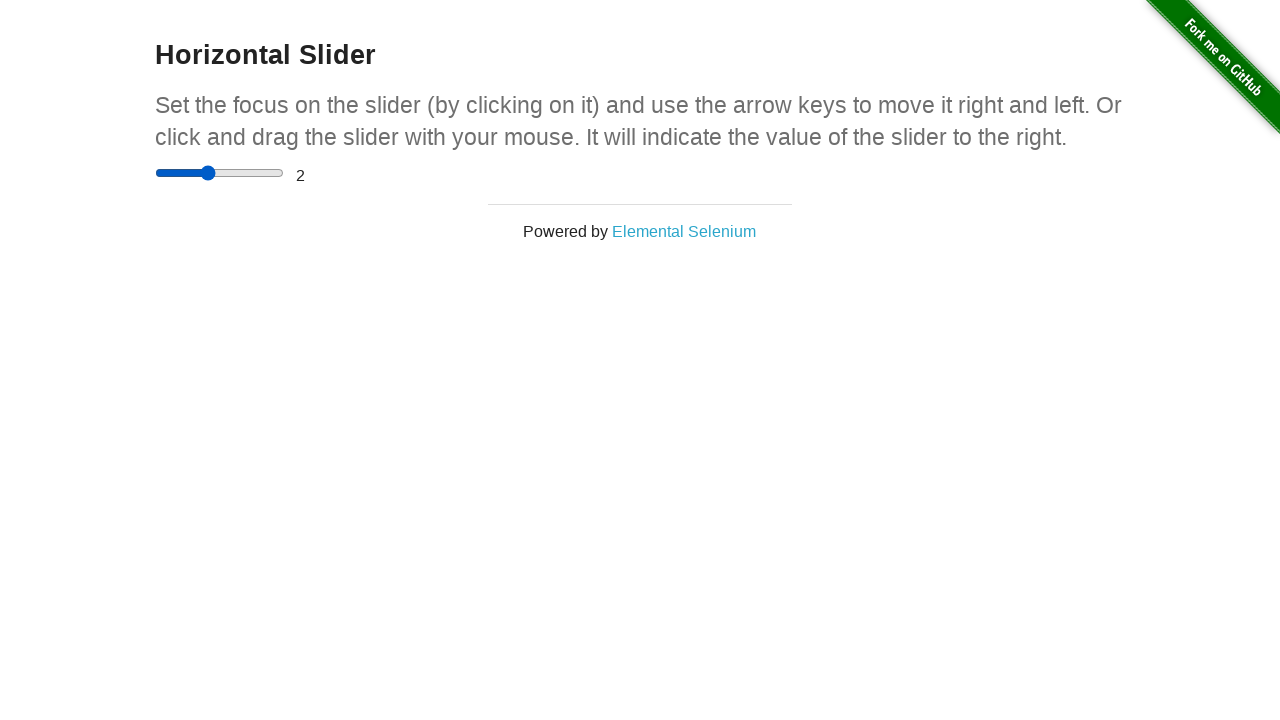

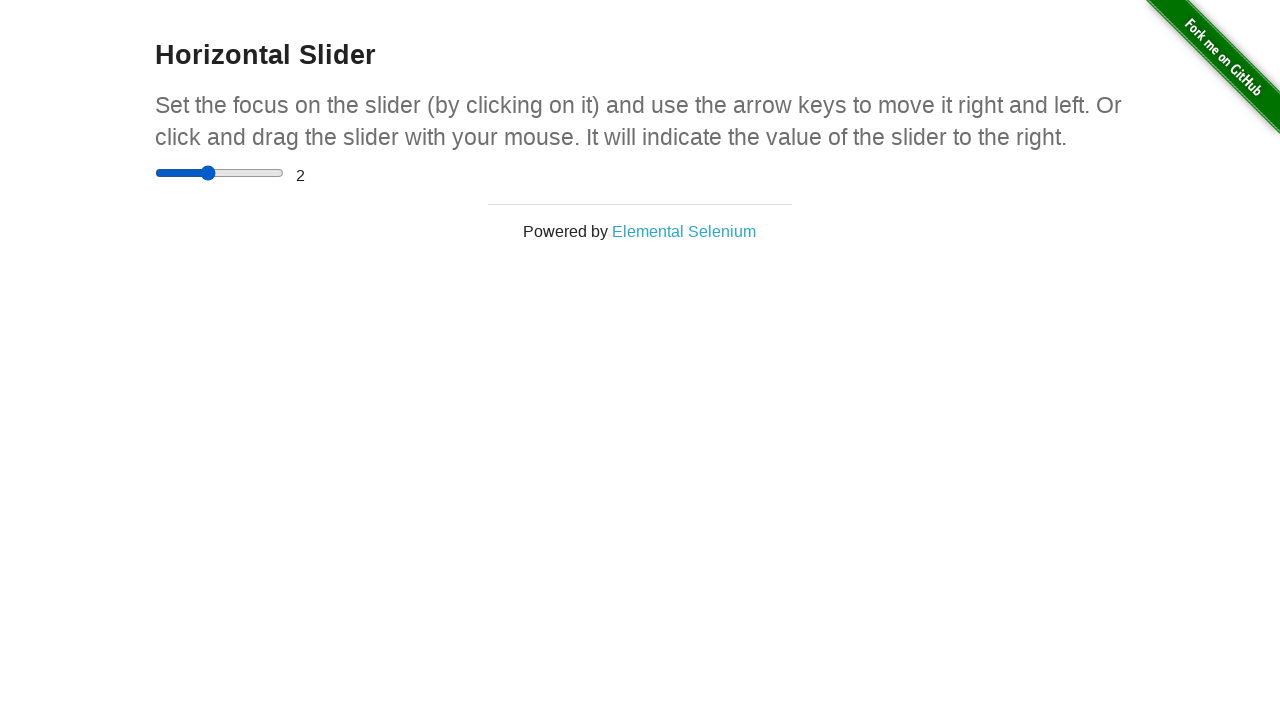